Tests that the first checkbox on the Checkboxes page is initially unchecked

Starting URL: http://the-internet.herokuapp.com/

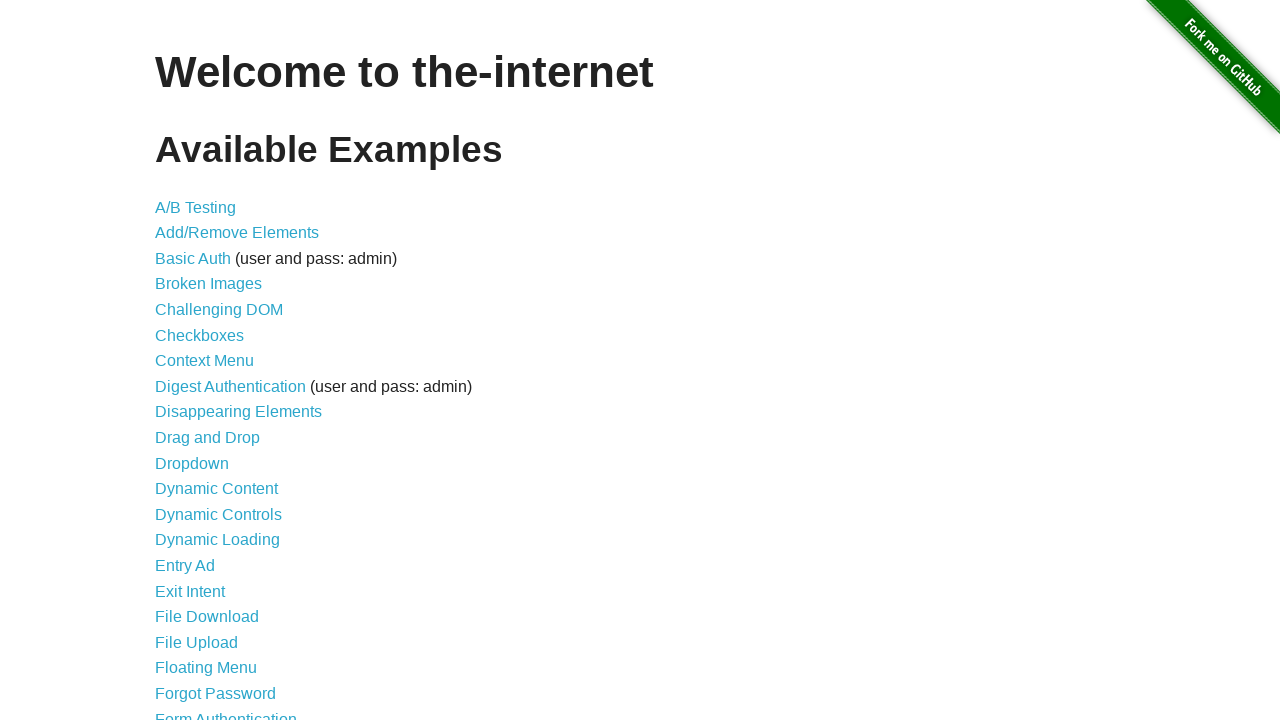

Clicked on the Checkboxes link at (200, 335) on text=Checkboxes
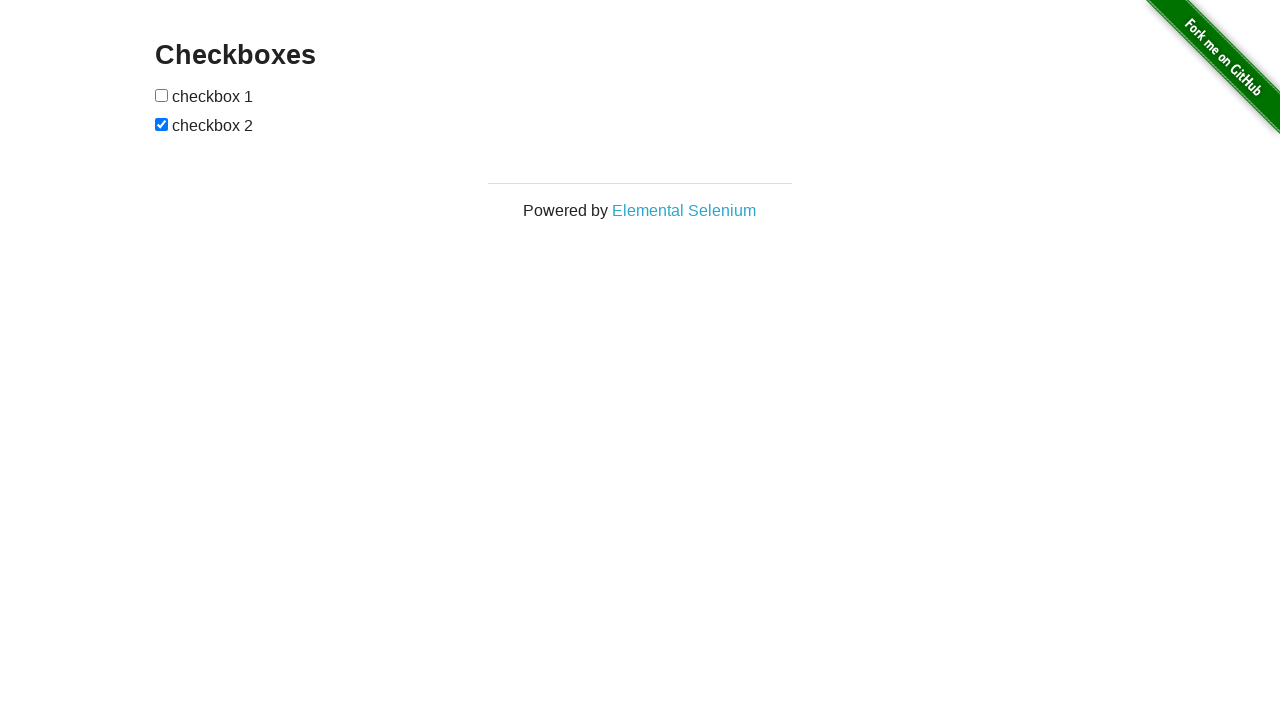

First checkbox element is visible
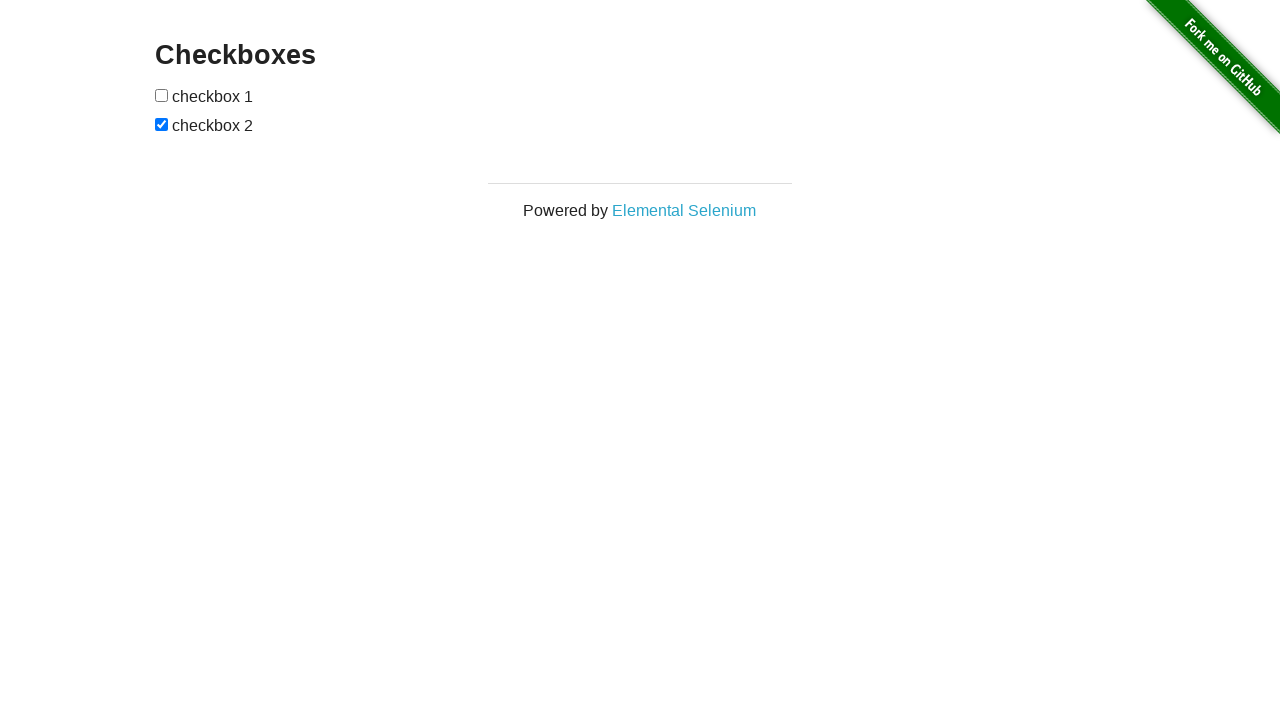

Verified that the first checkbox is unchecked
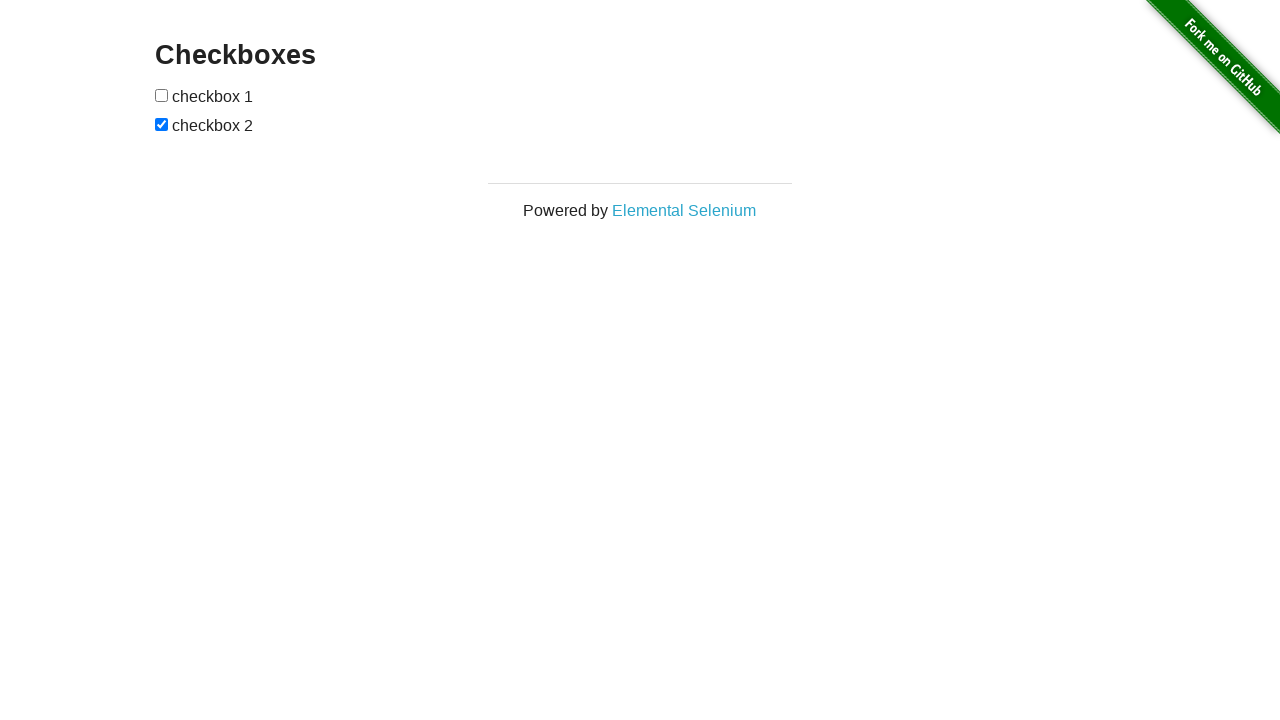

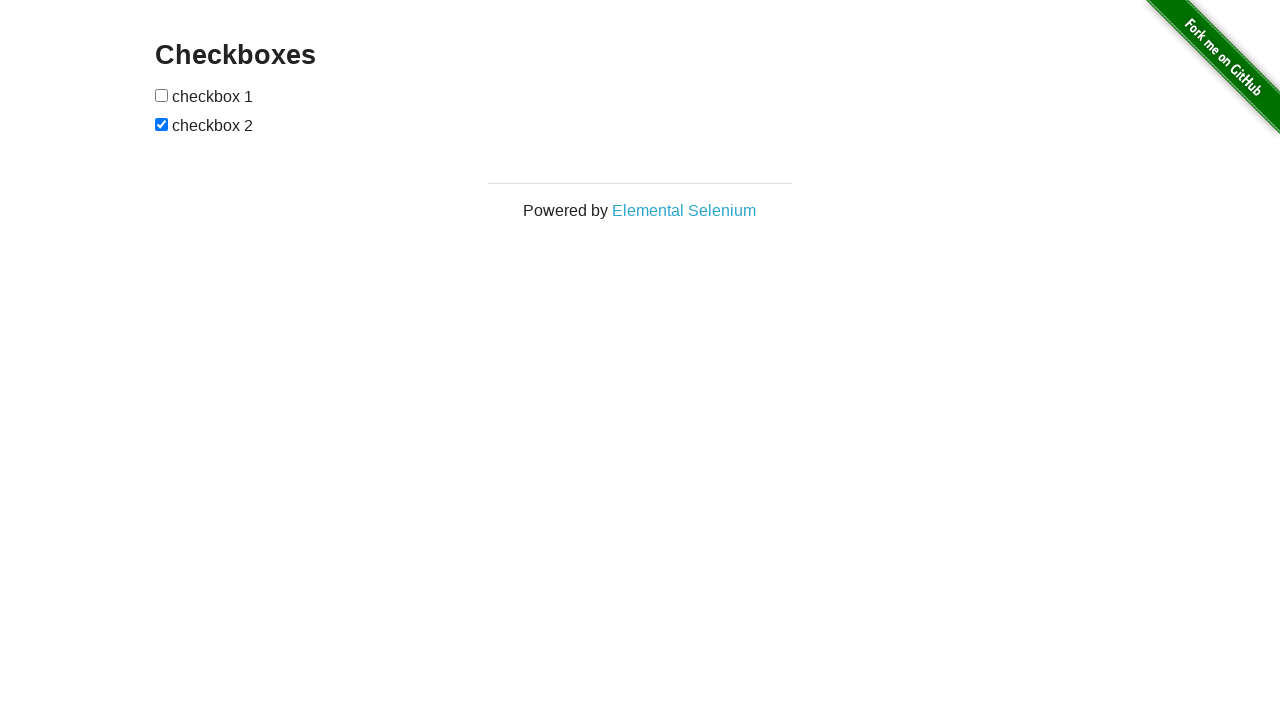